Verifies that the company branding logo is displayed on the OrangeHRM login page

Starting URL: https://opensource-demo.orangehrmlive.com/web/index.php/auth/login

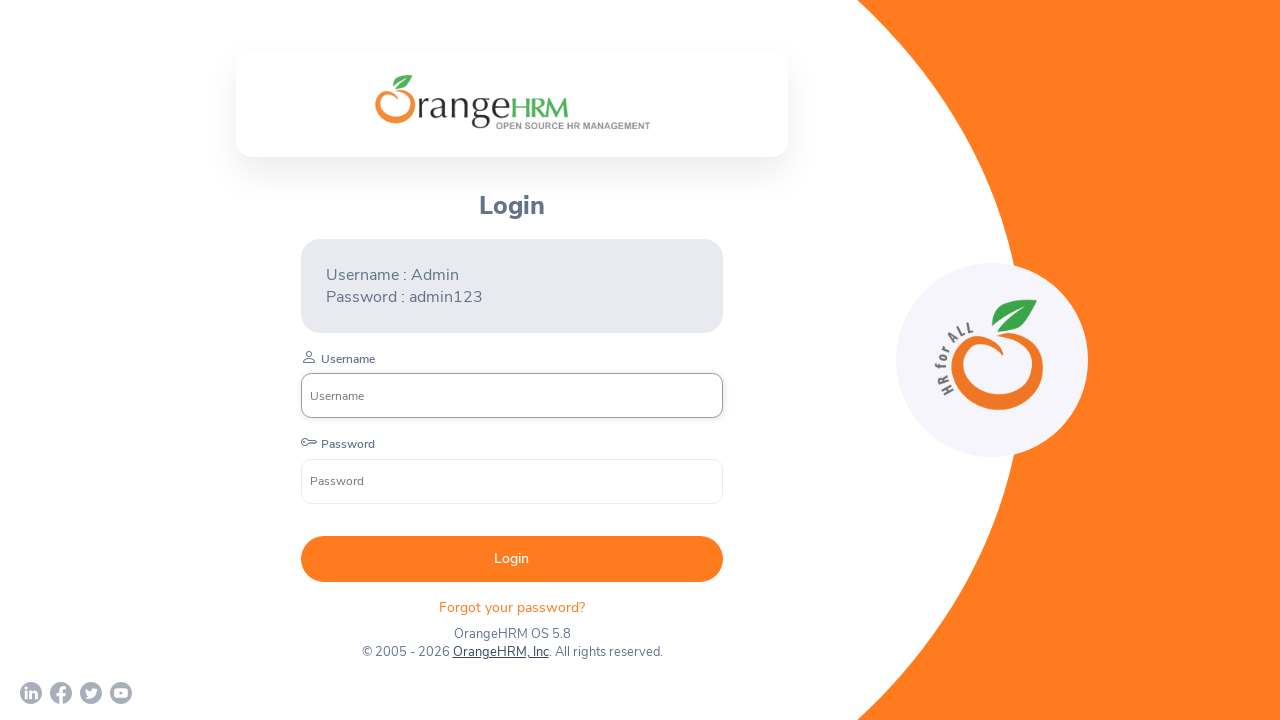

Navigated to OrangeHRM login page
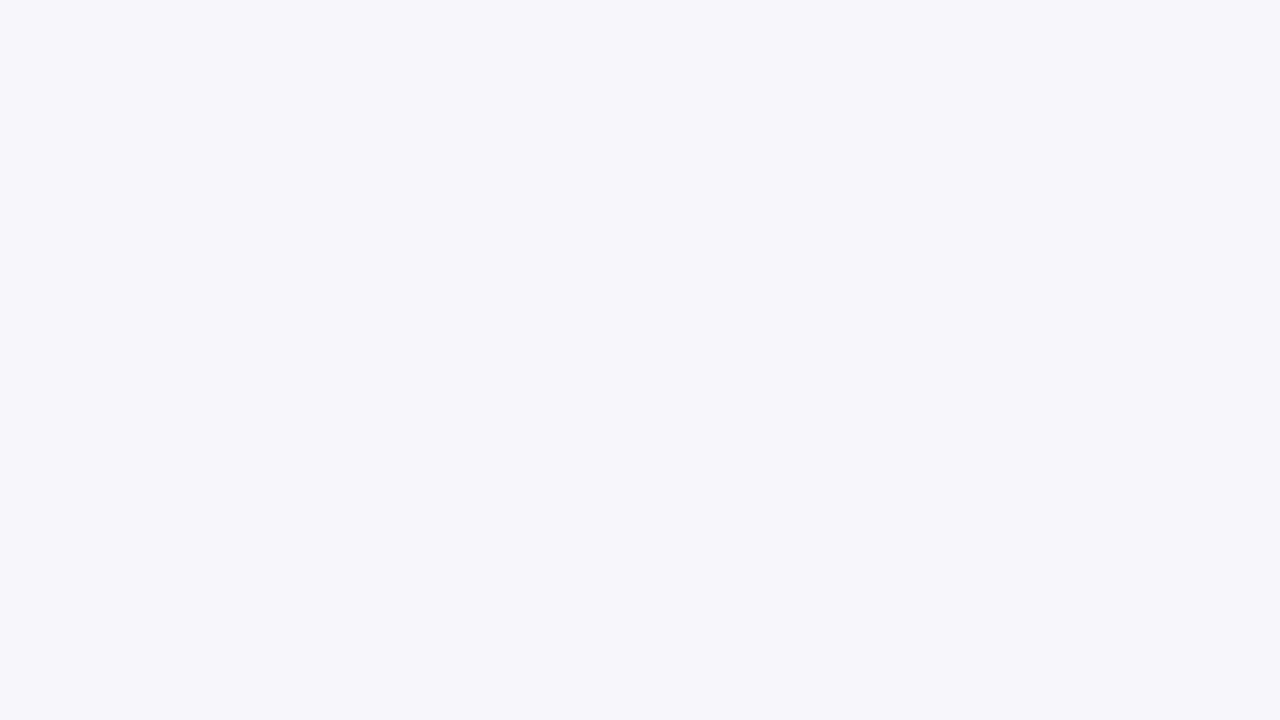

Located company branding logo element
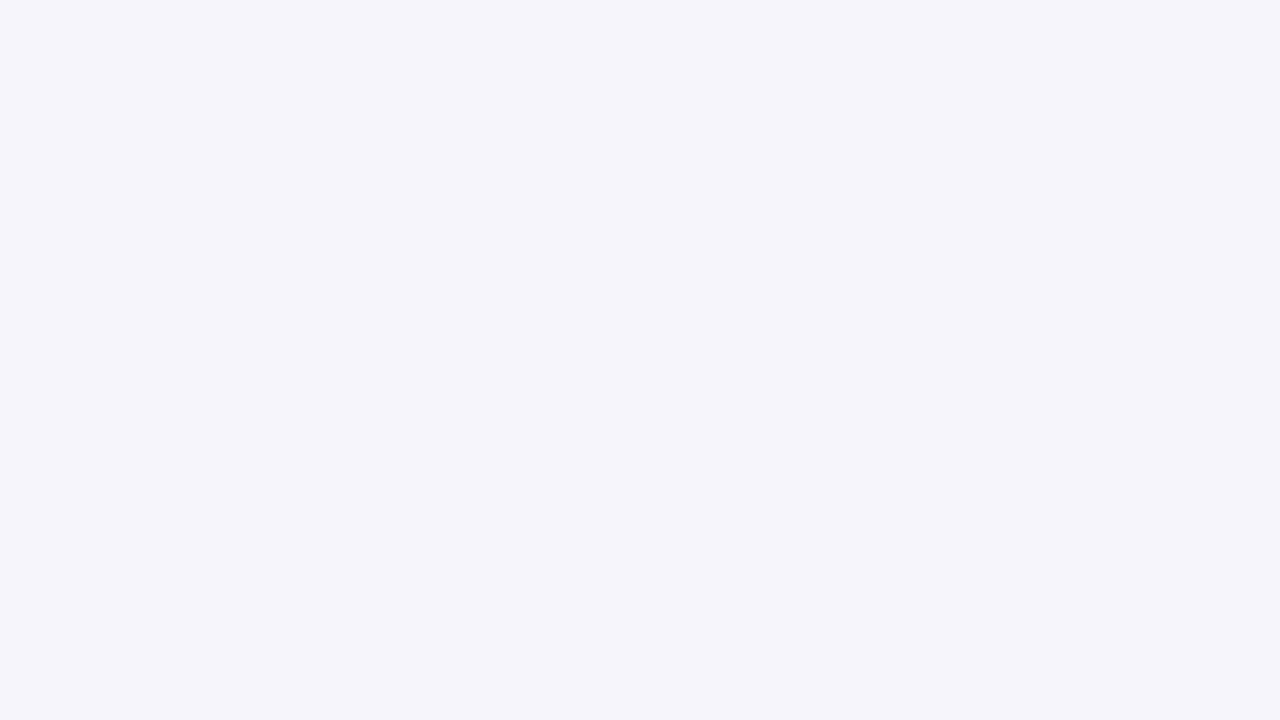

Waited for company branding logo to become visible
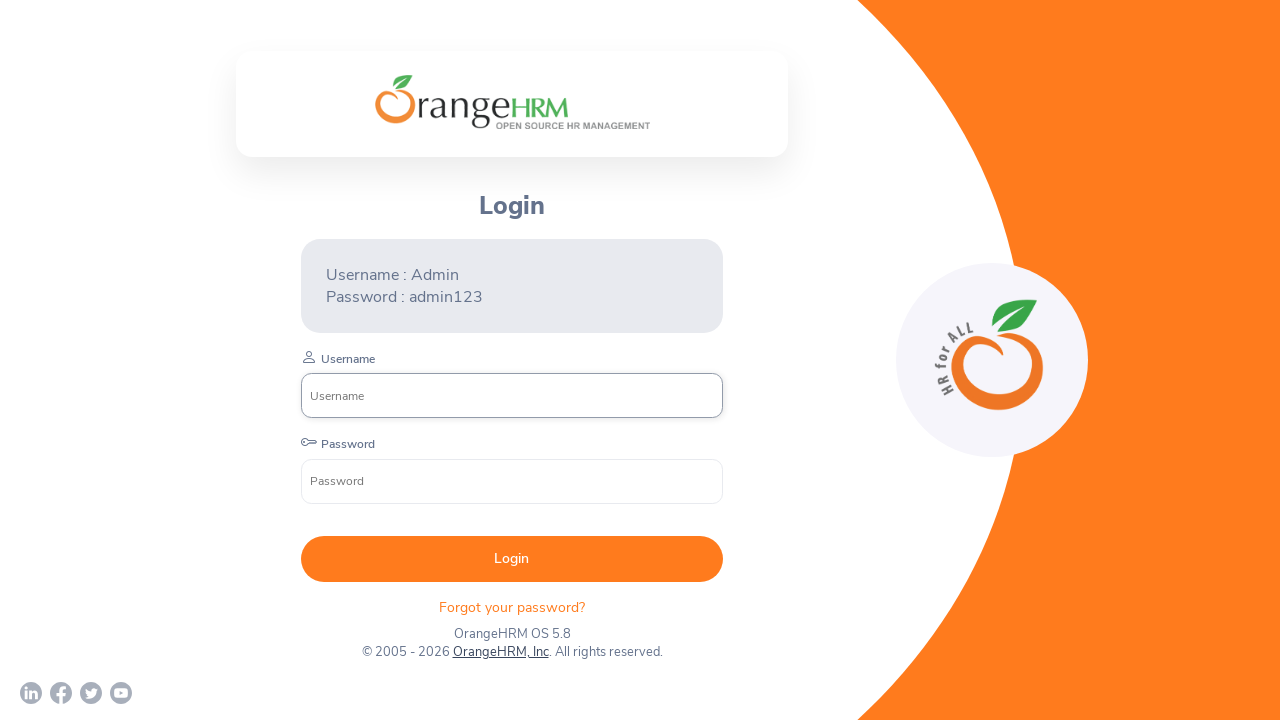

Verified that company branding logo is visible on the login page
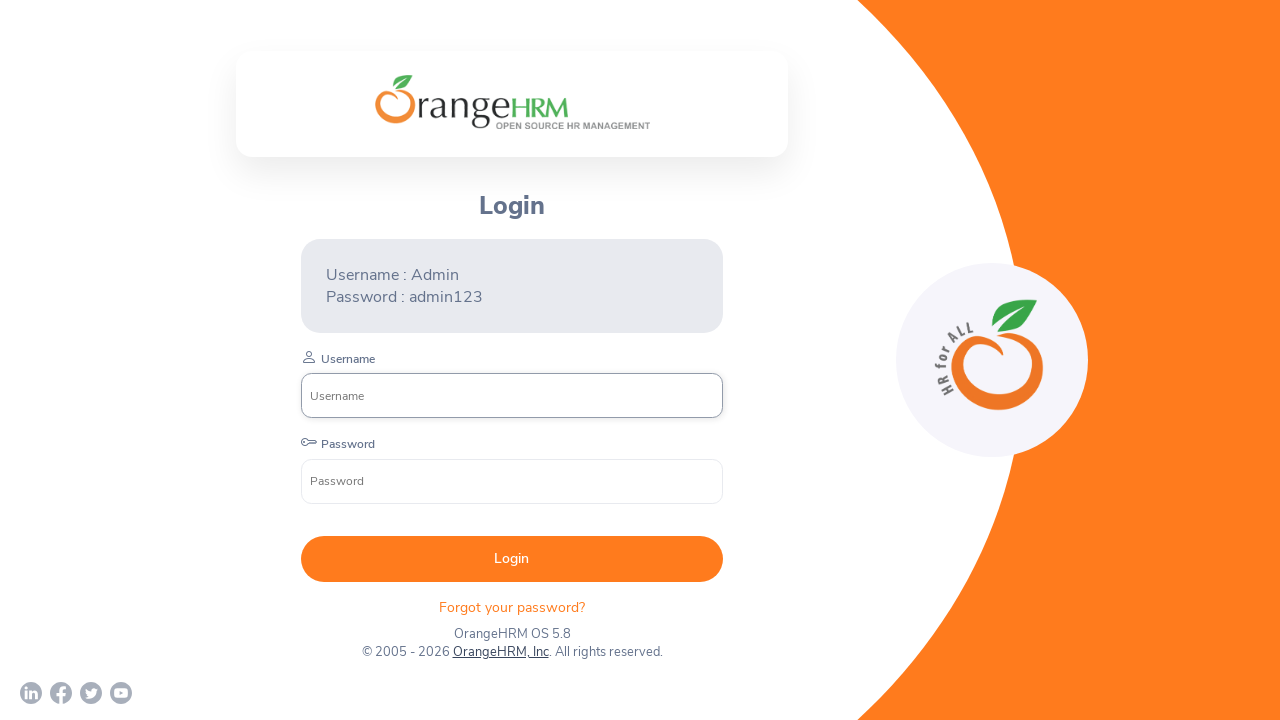

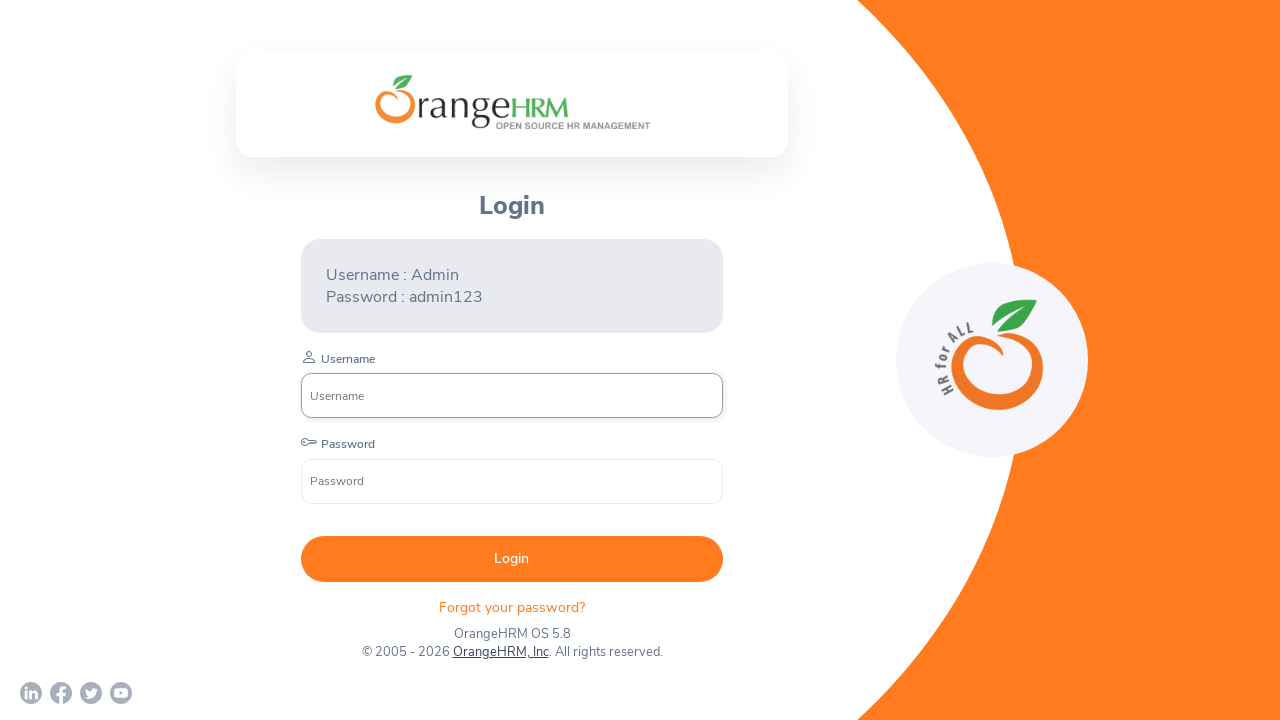